Navigates to TradingView website and executes a JavaScript alert dialog

Starting URL: https://www.tradingview.com/

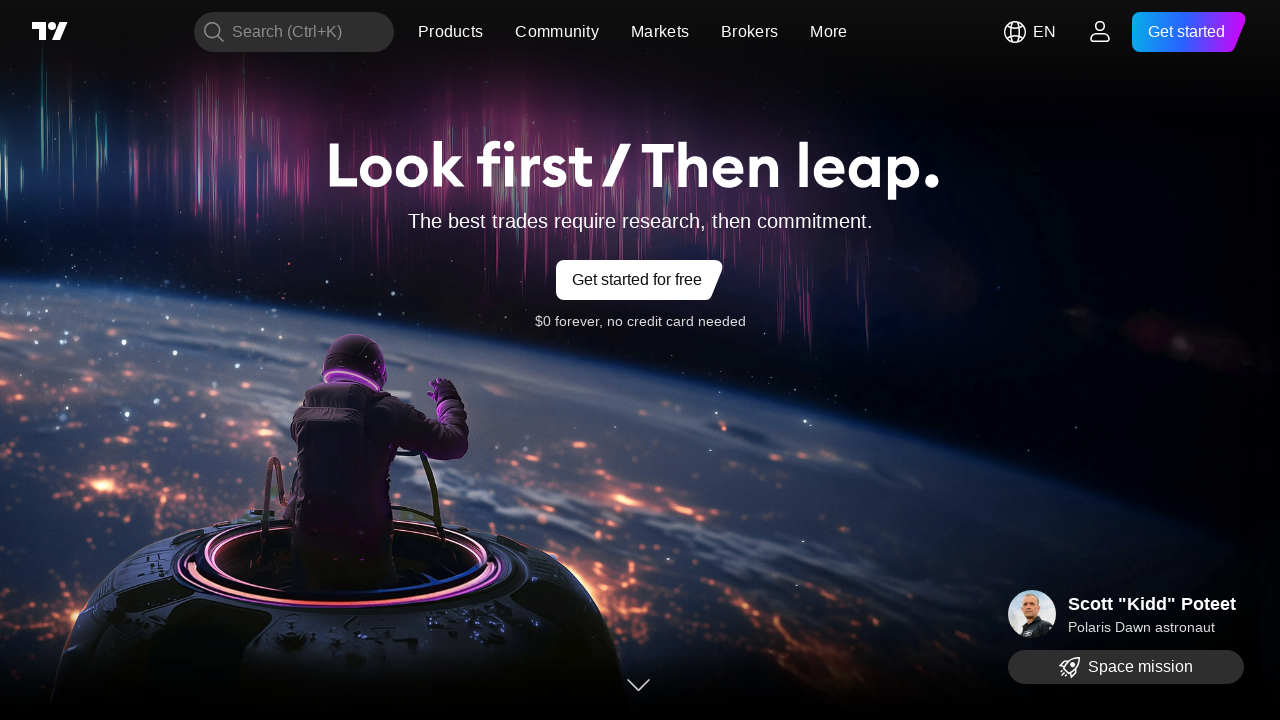

Navigated to TradingView website
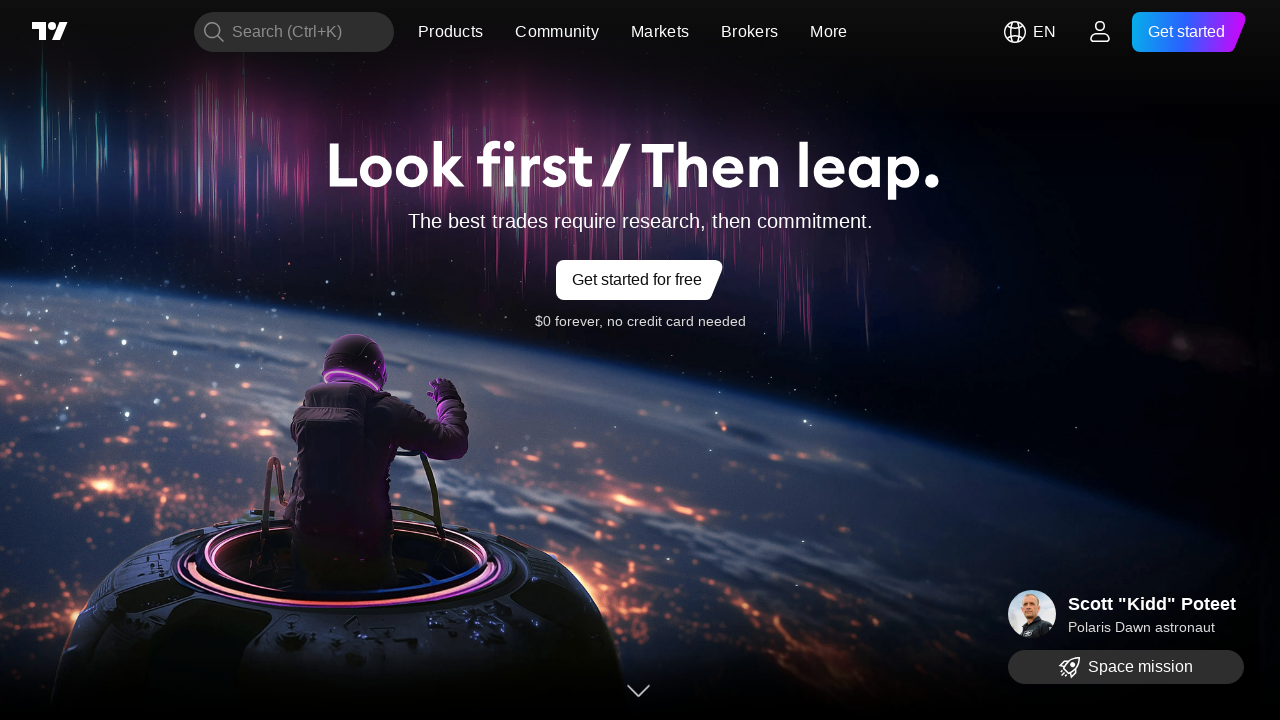

Executed JavaScript alert dialog with message 'Hi'
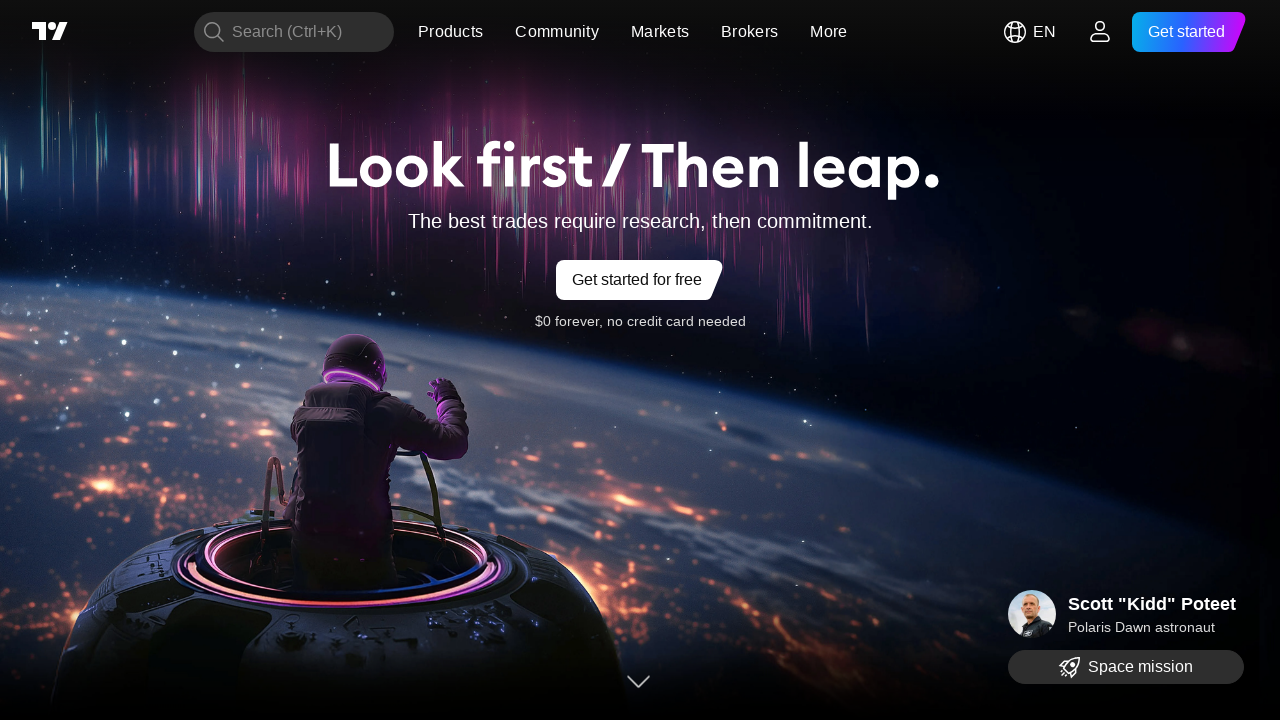

Set up alert dialog handler to accept dialogs
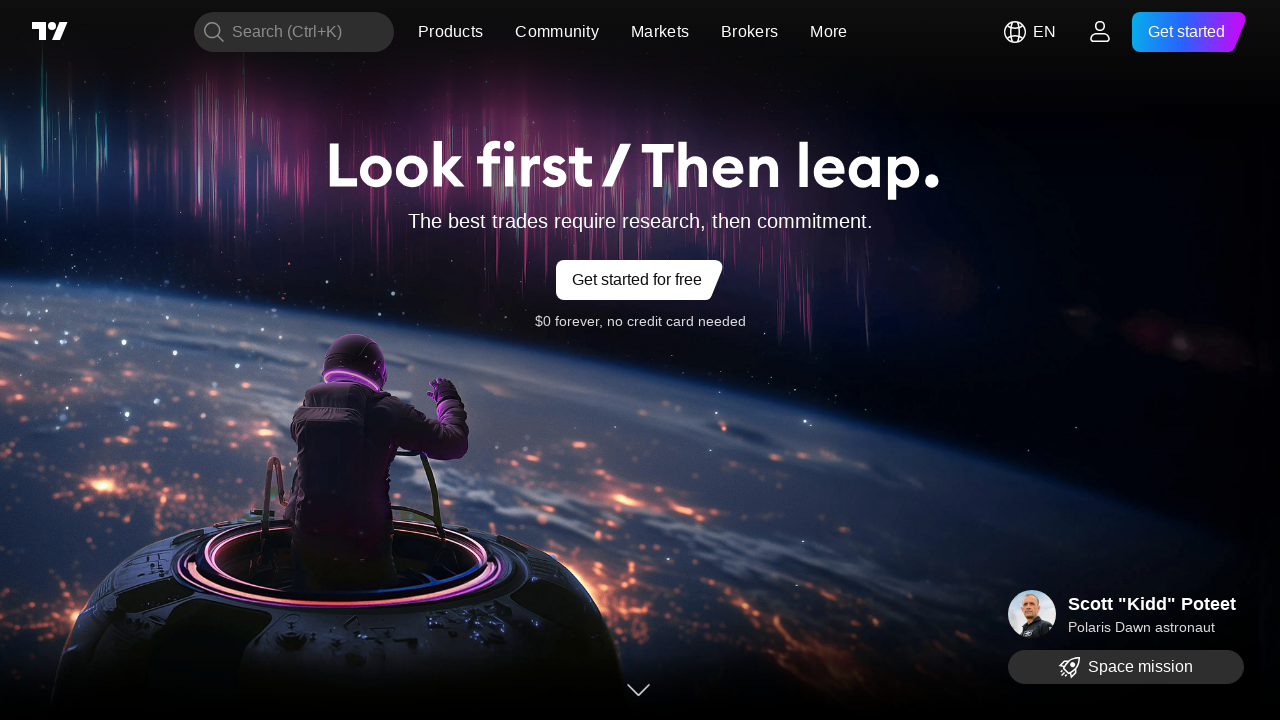

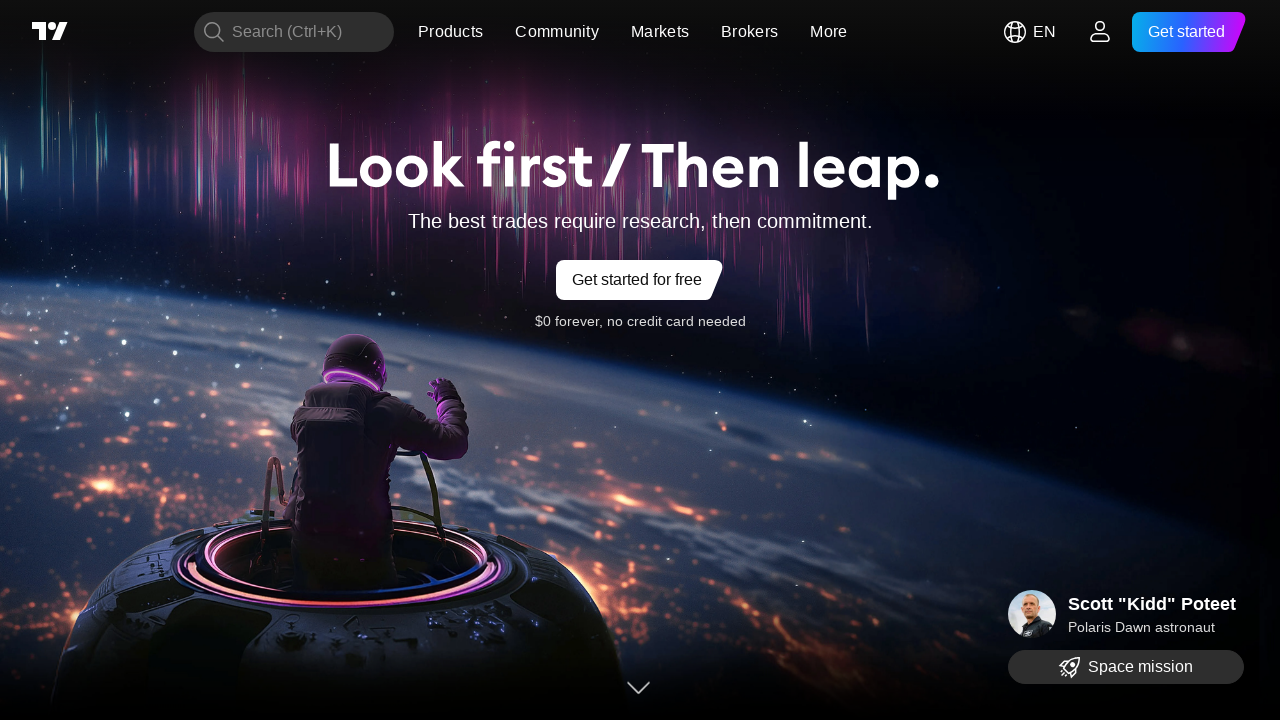